Verifies that the page title is correct after navigating to the authentication page

Starting URL: https://the-internet.herokuapp.com/

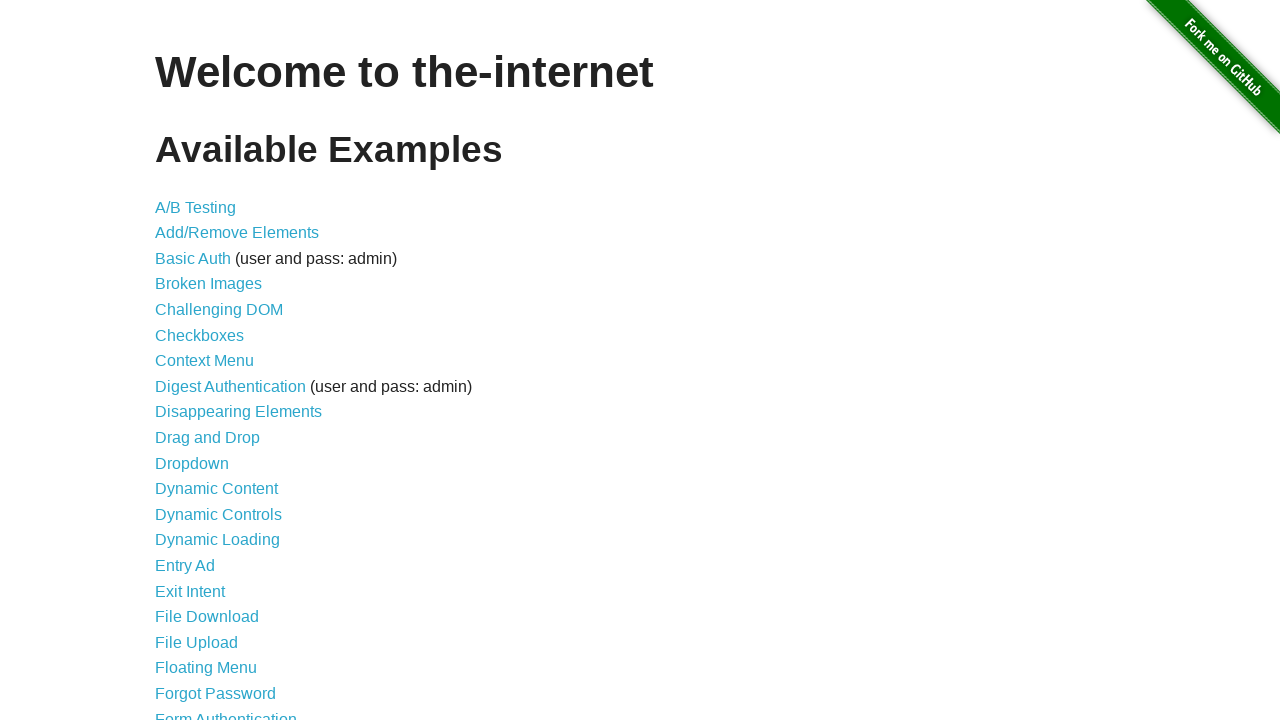

Clicked on authentication page link at (226, 712) on xpath=/html/body/div[2]/div/ul/li[21]/a
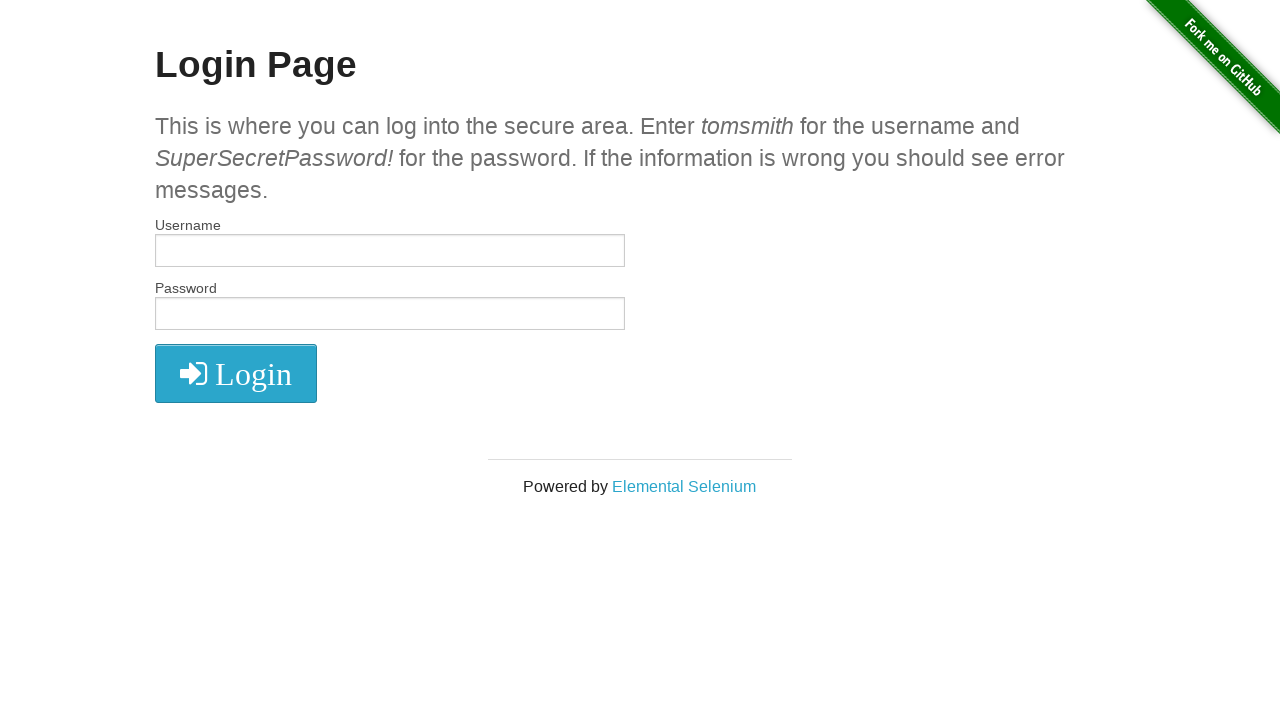

Verified page title is 'The Internet'
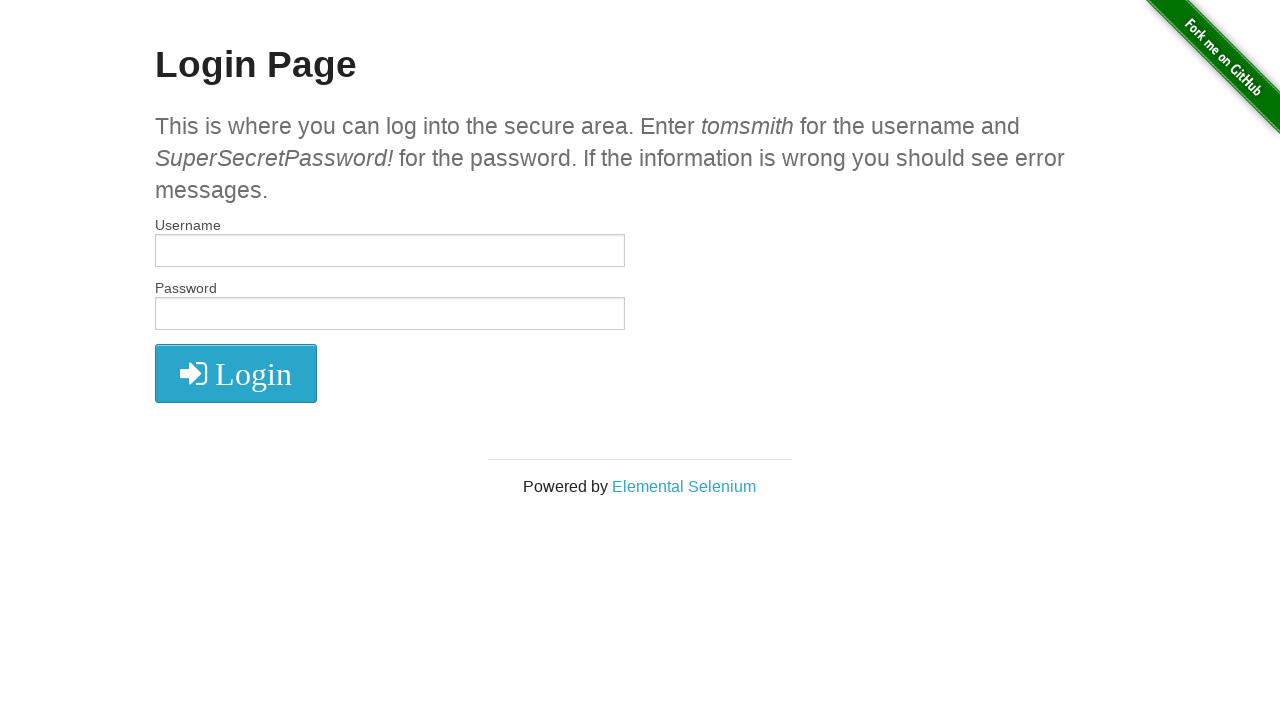

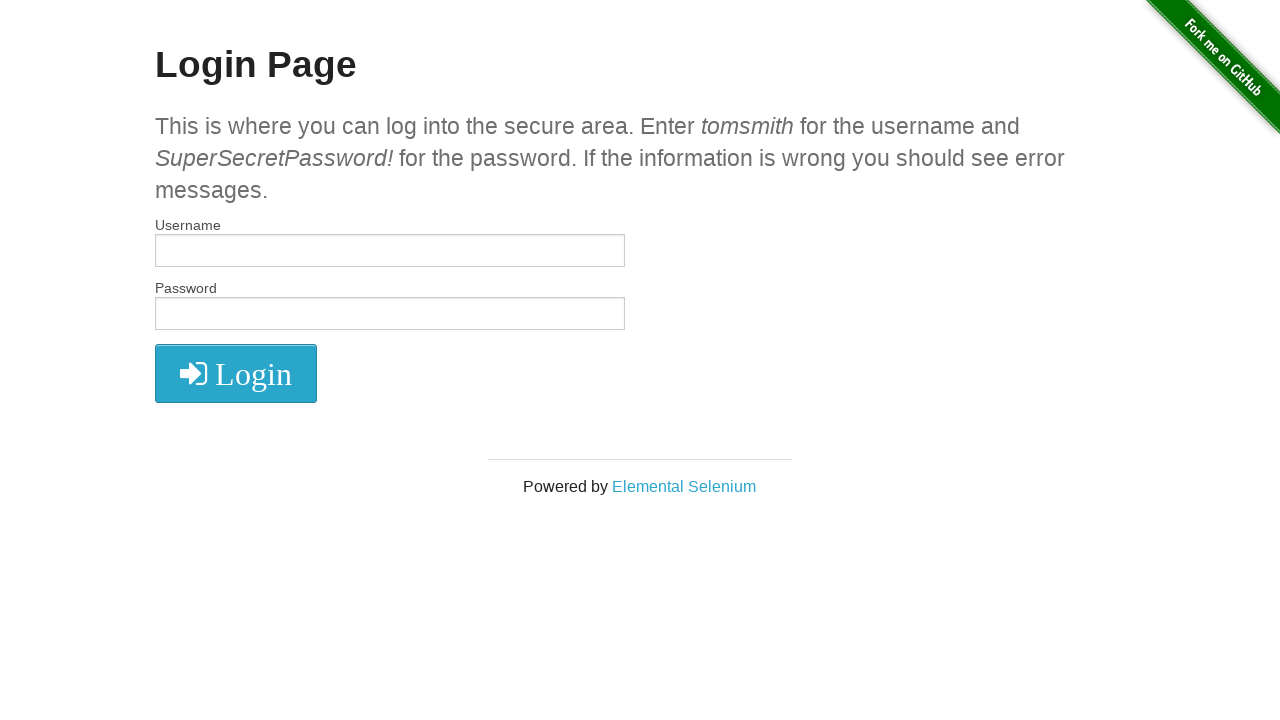